Tests a scrollable table on an automation practice page by scrolling the page and table, then verifying that the sum of values in the 4th column matches the displayed total amount.

Starting URL: https://rahulshettyacademy.com/AutomationPractice/

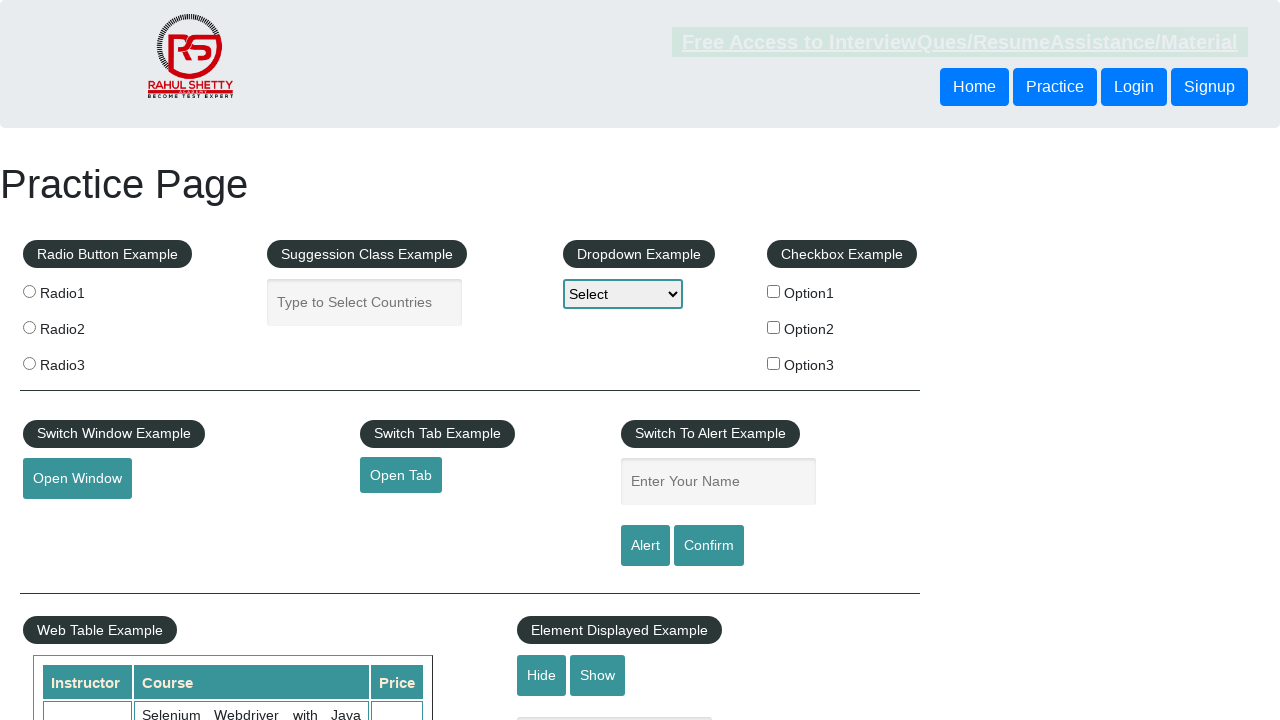

Scrolled page down by 500 pixels
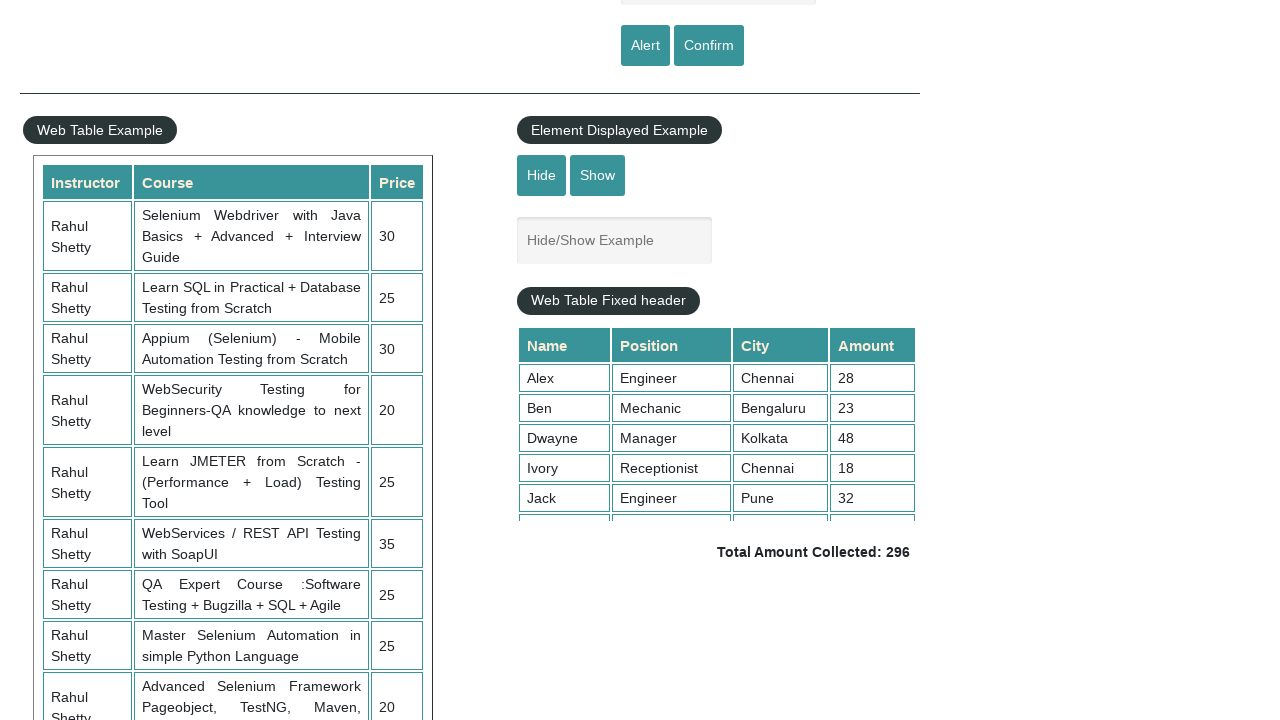

Table container '.tableFixHead' is visible
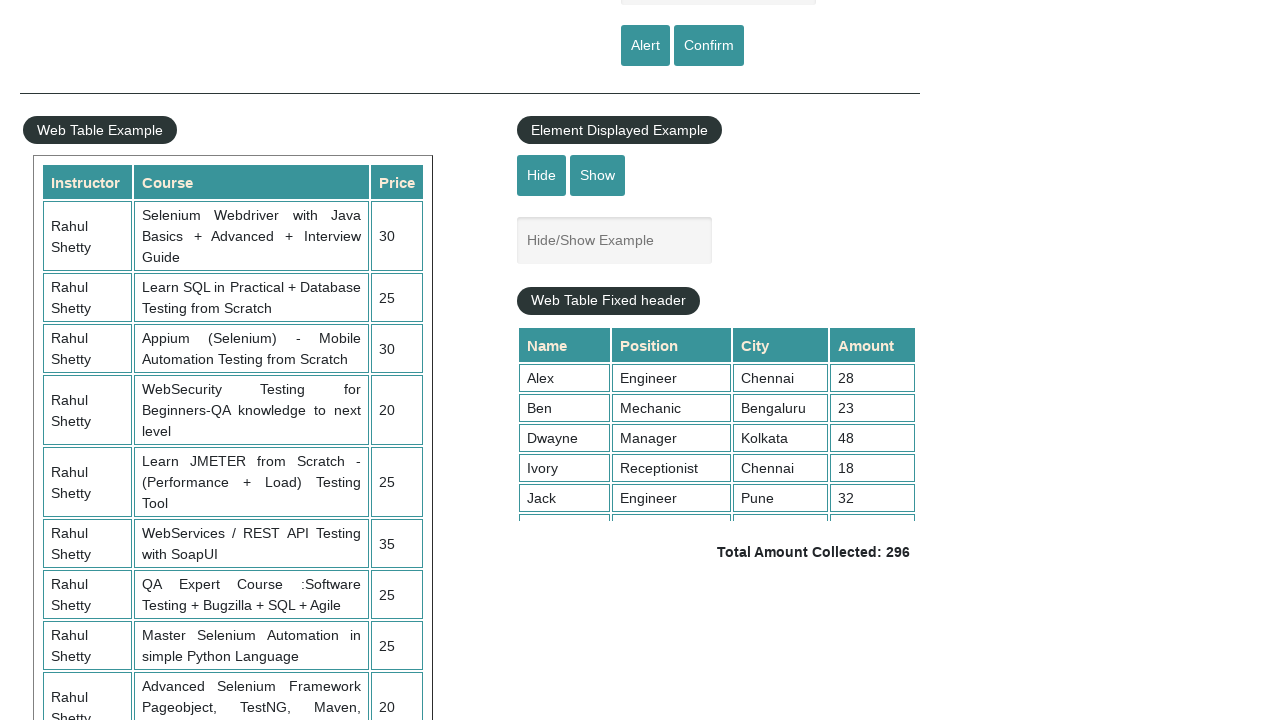

Scrolled table container down to load all data
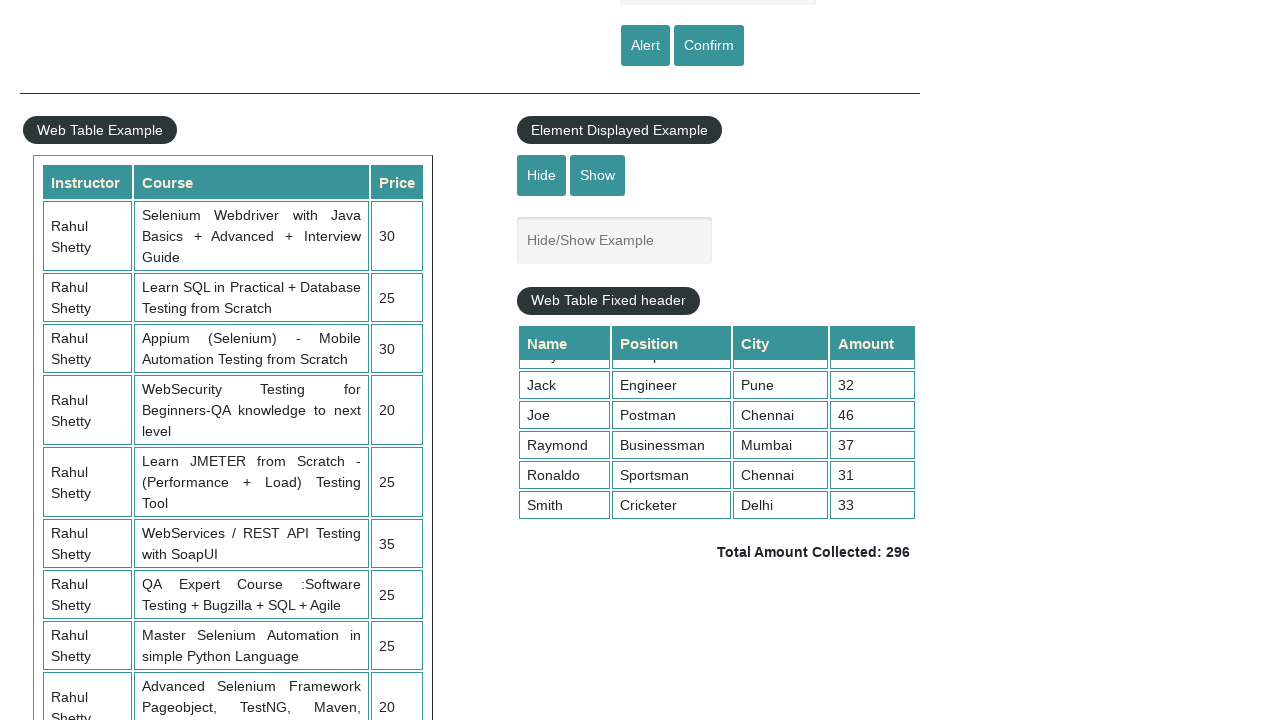

Waited 1000ms for table data to fully load
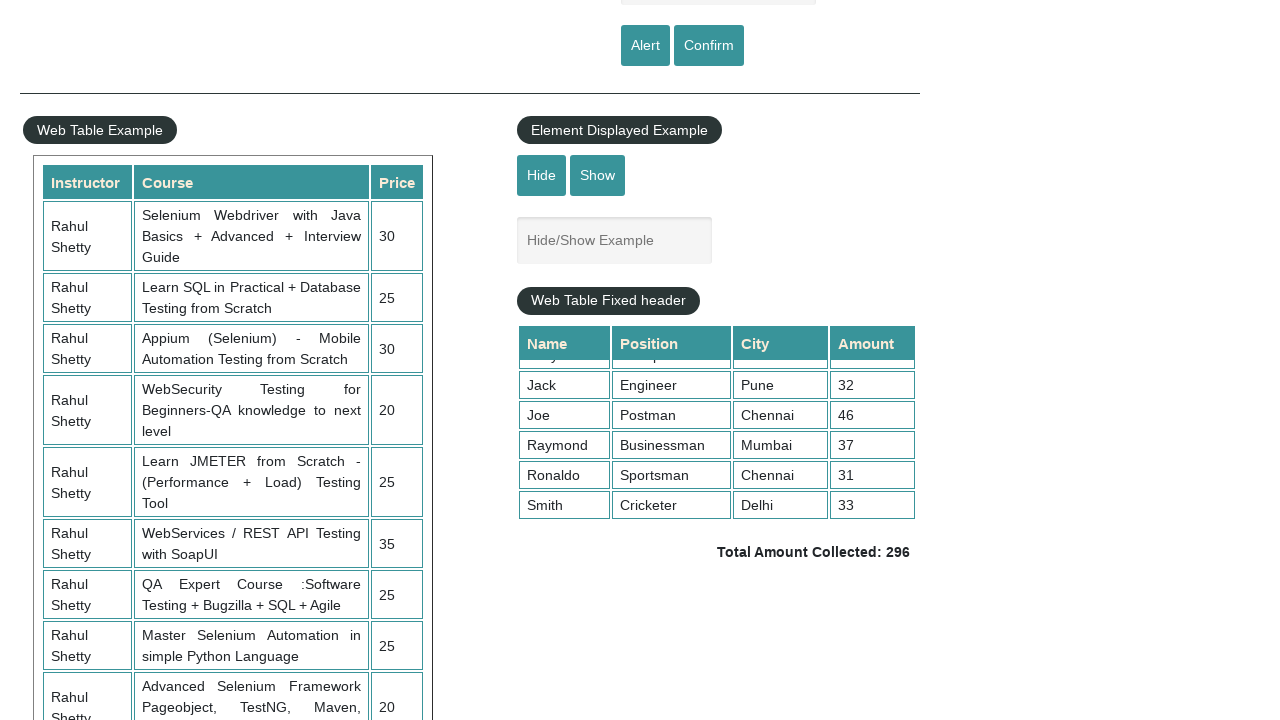

Retrieved 9 values from 4th column of table
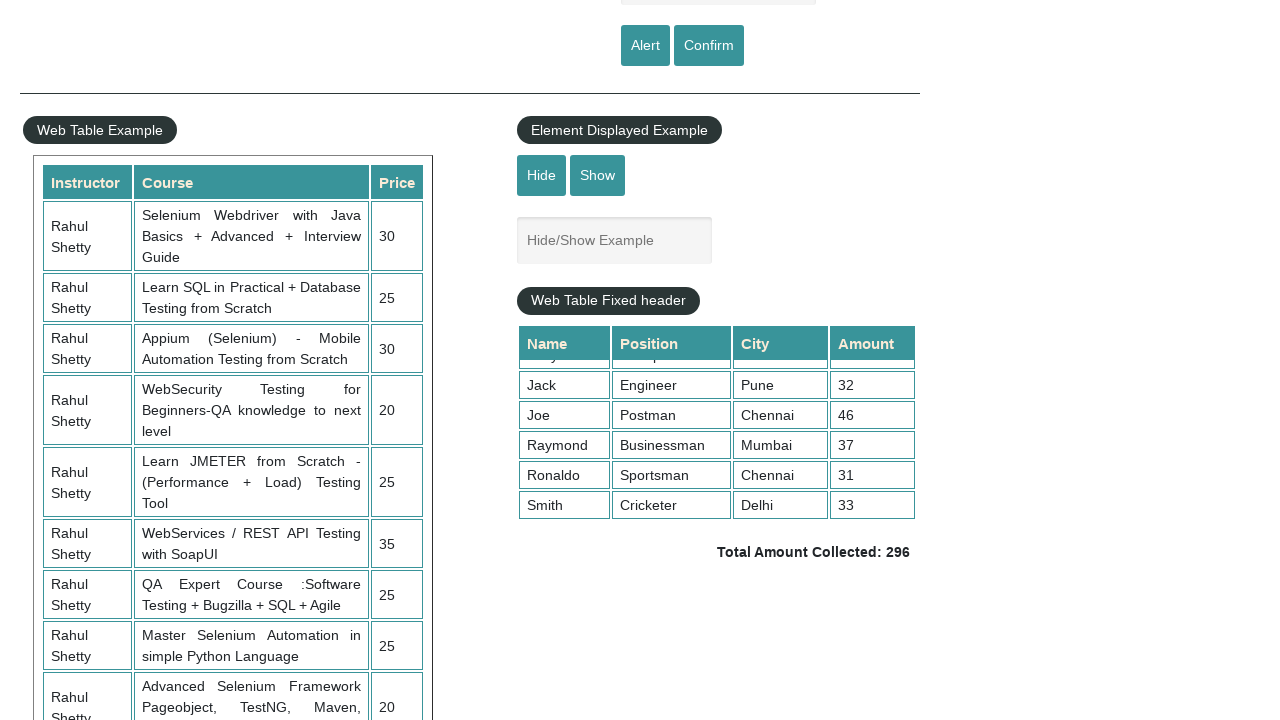

Calculated sum of 4th column values: 296
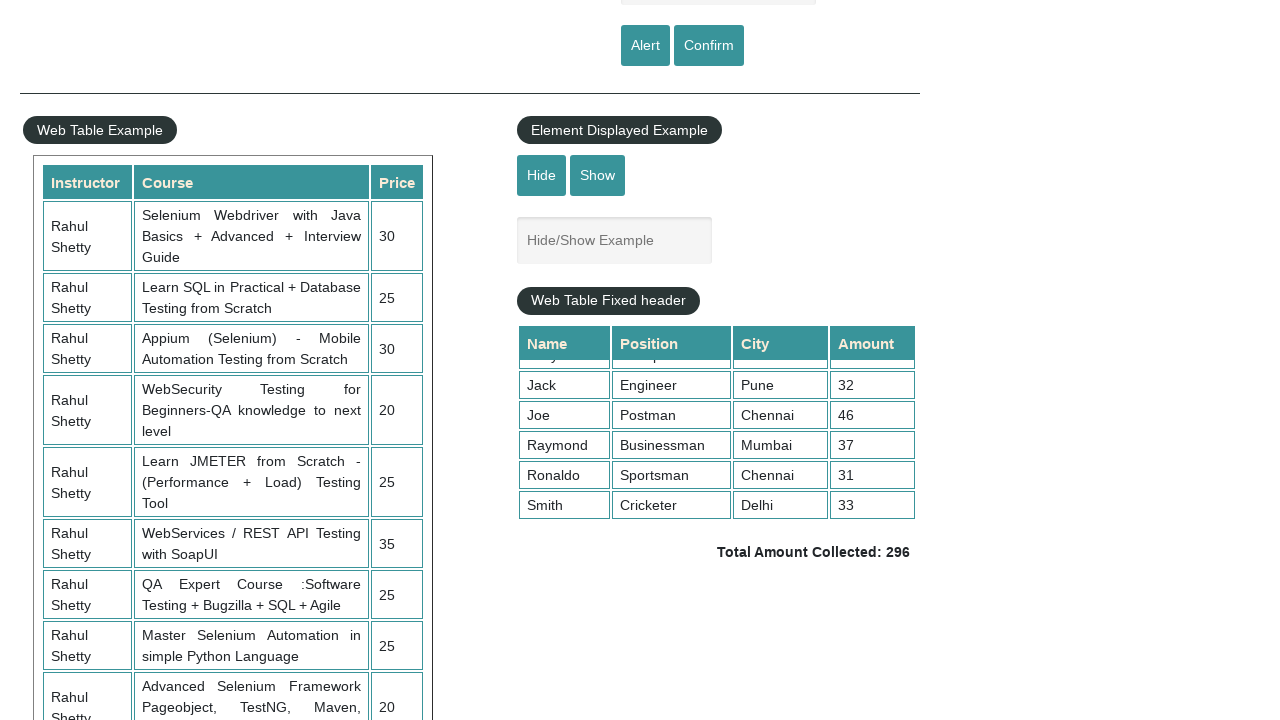

Retrieved displayed total amount from '.totalAmount' element
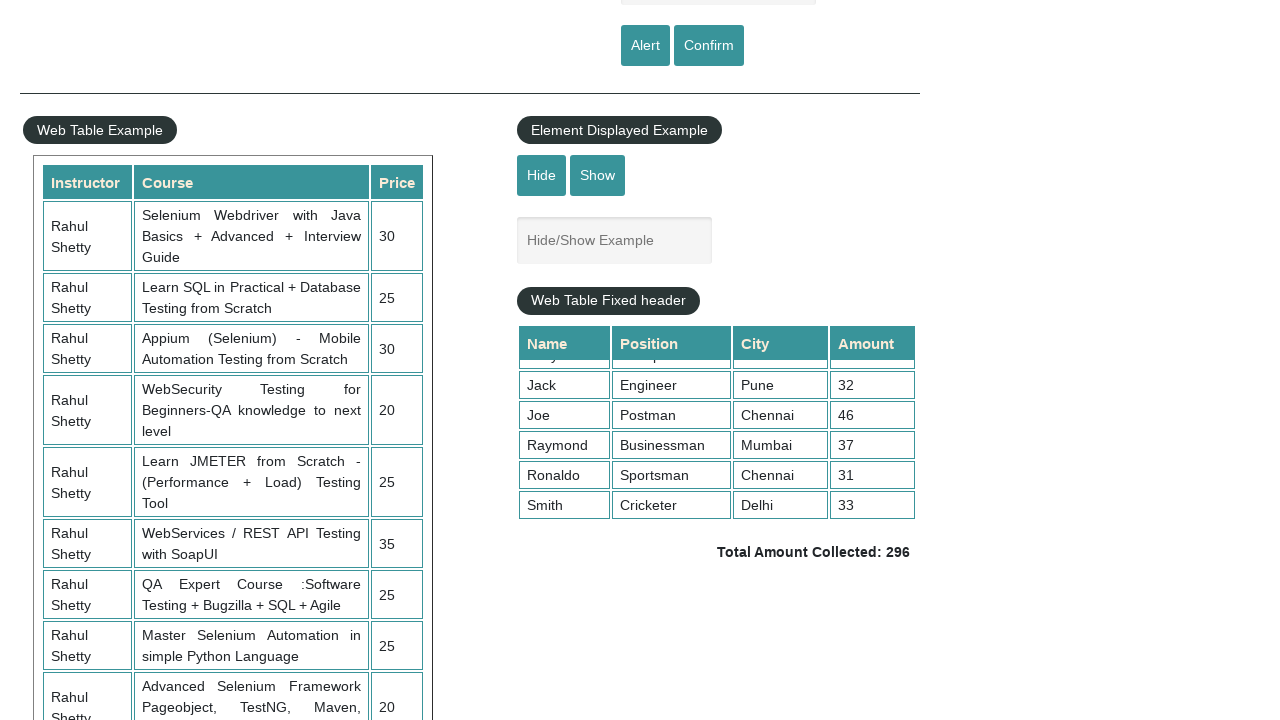

Parsed displayed total: 296
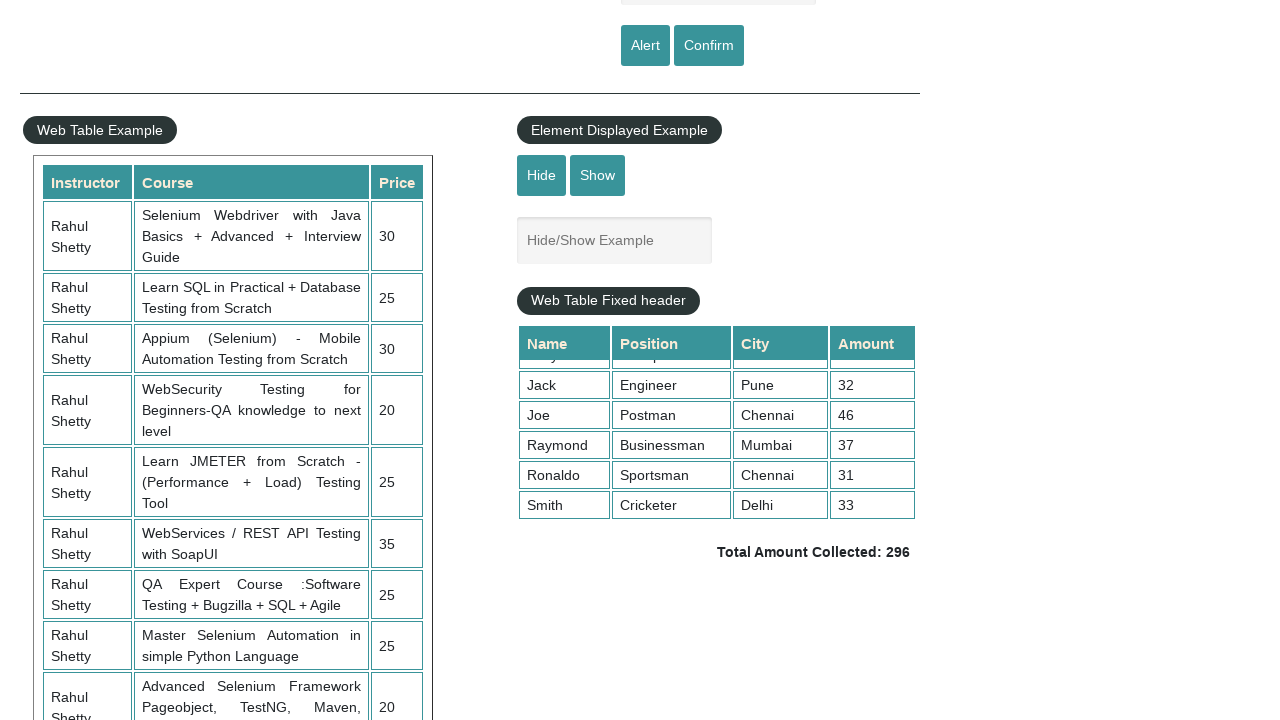

Assertion passed: calculated sum 296 matches displayed total 296
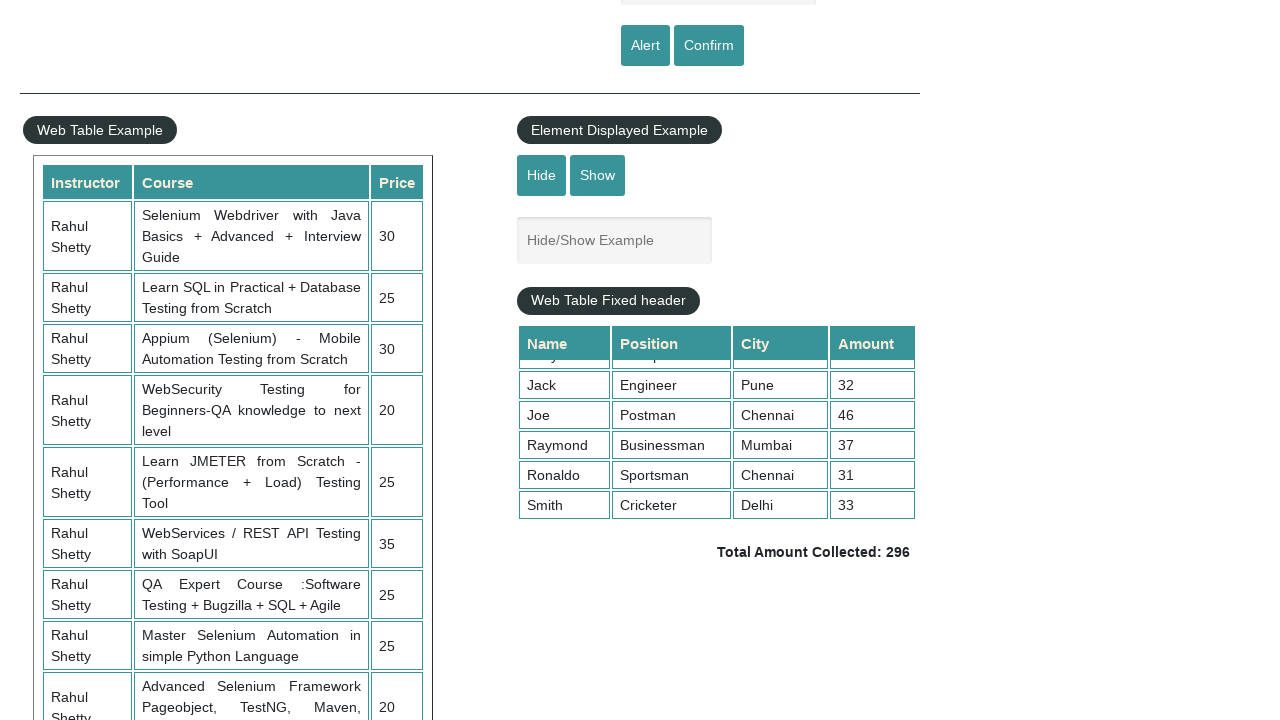

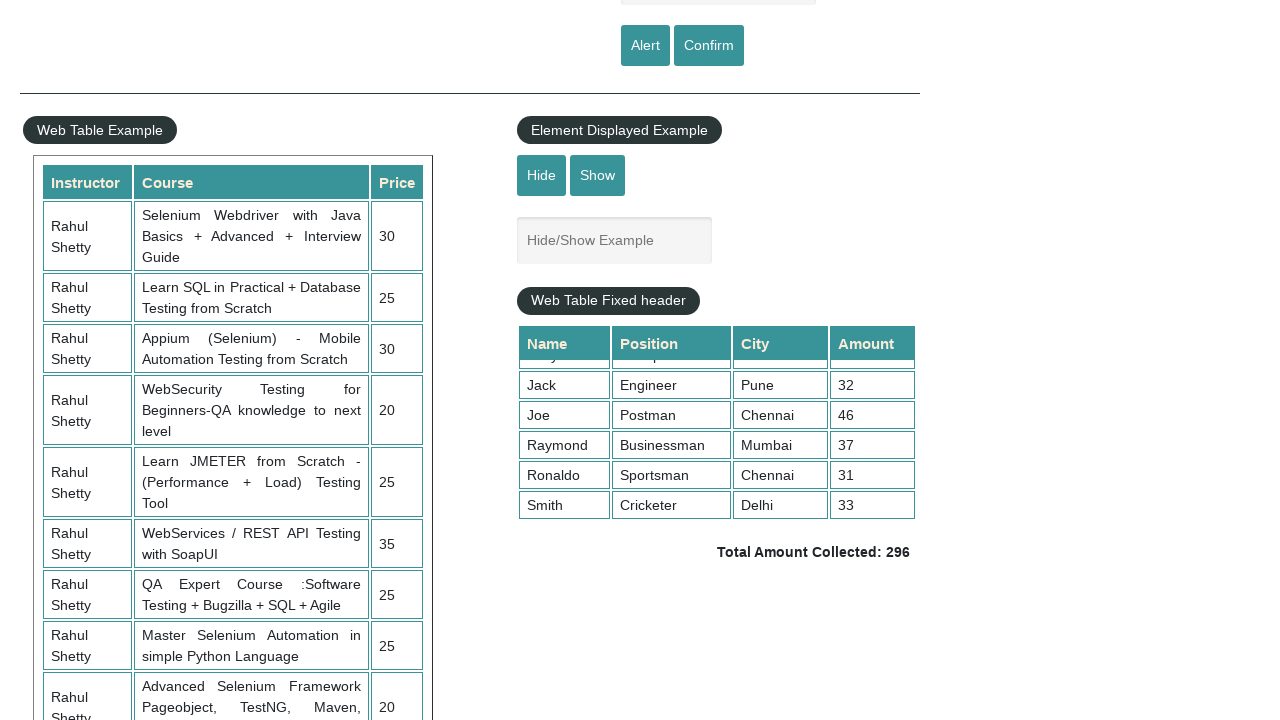